Opens the Puma India website homepage and verifies the page loads successfully

Starting URL: https://in.puma.com/

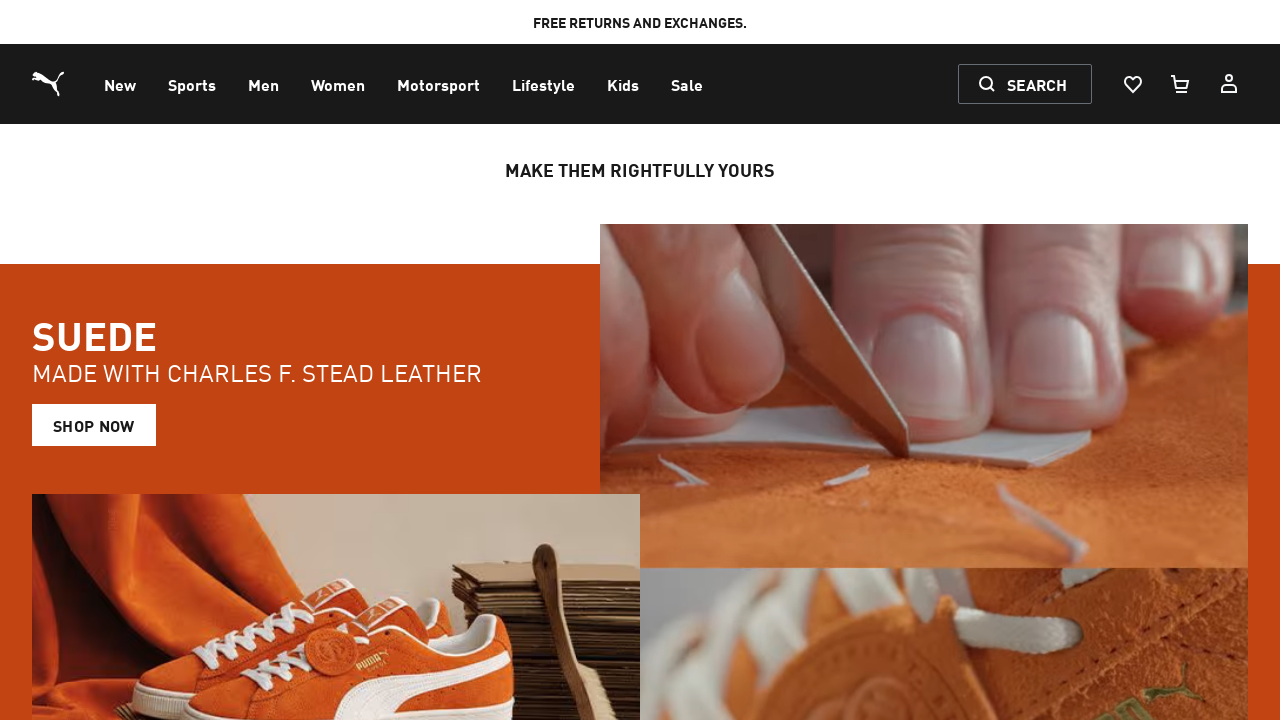

Waited for page to reach domcontentloaded state
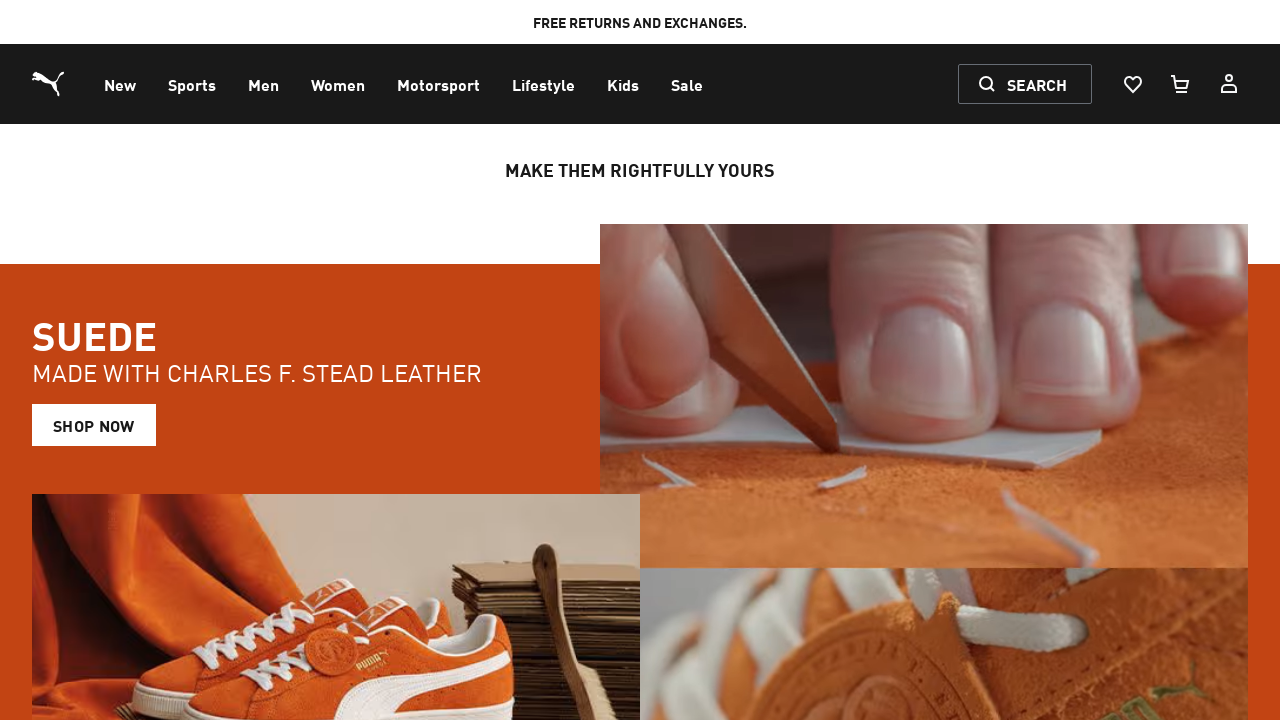

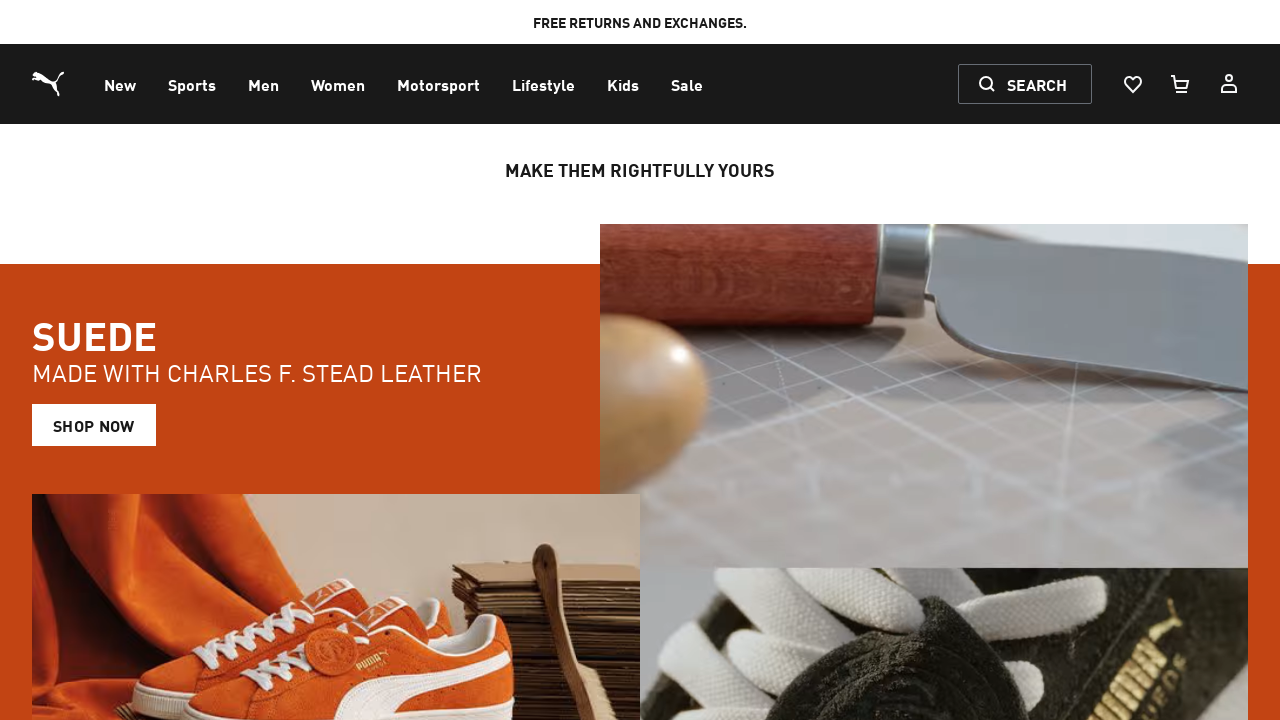